Tests e-commerce cart flow by adding specific vegetables to cart, proceeding to checkout, and applying a promo code

Starting URL: https://rahulshettyacademy.com/seleniumPractise/#/

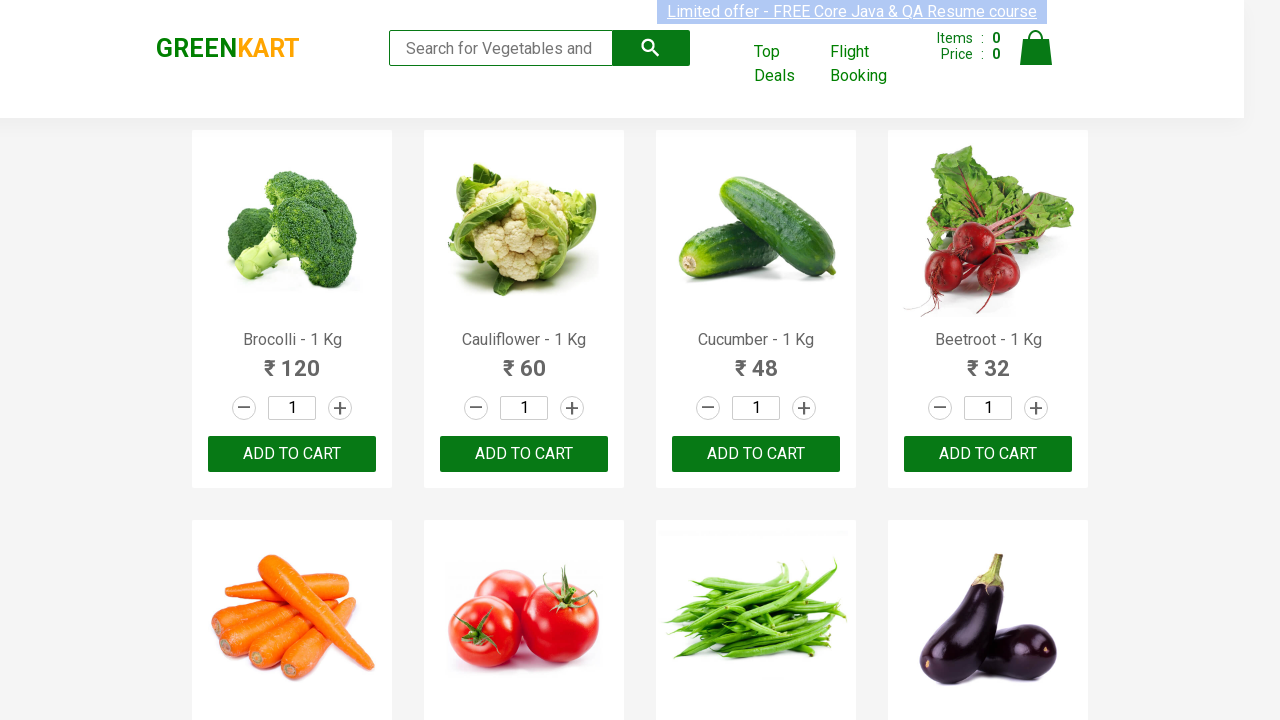

Waited for products to load on the vegetables page
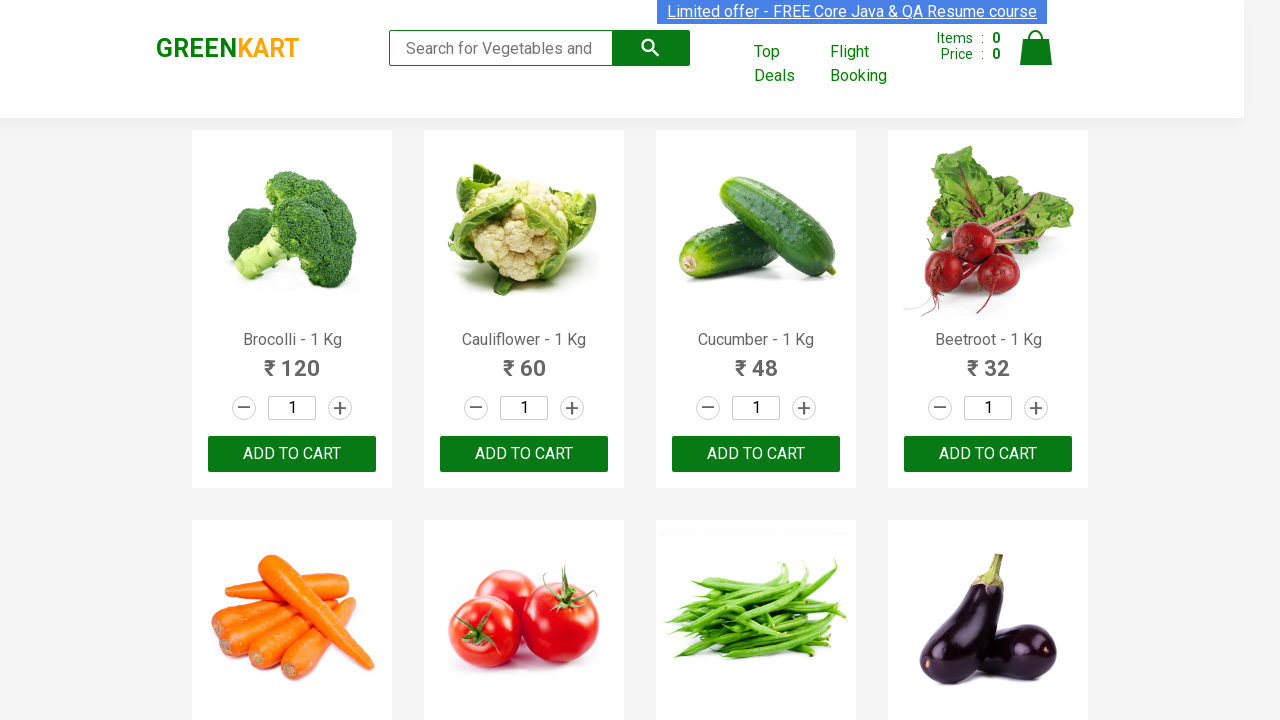

Added Brocolli to cart at (292, 454) on div.product-action >> nth=0
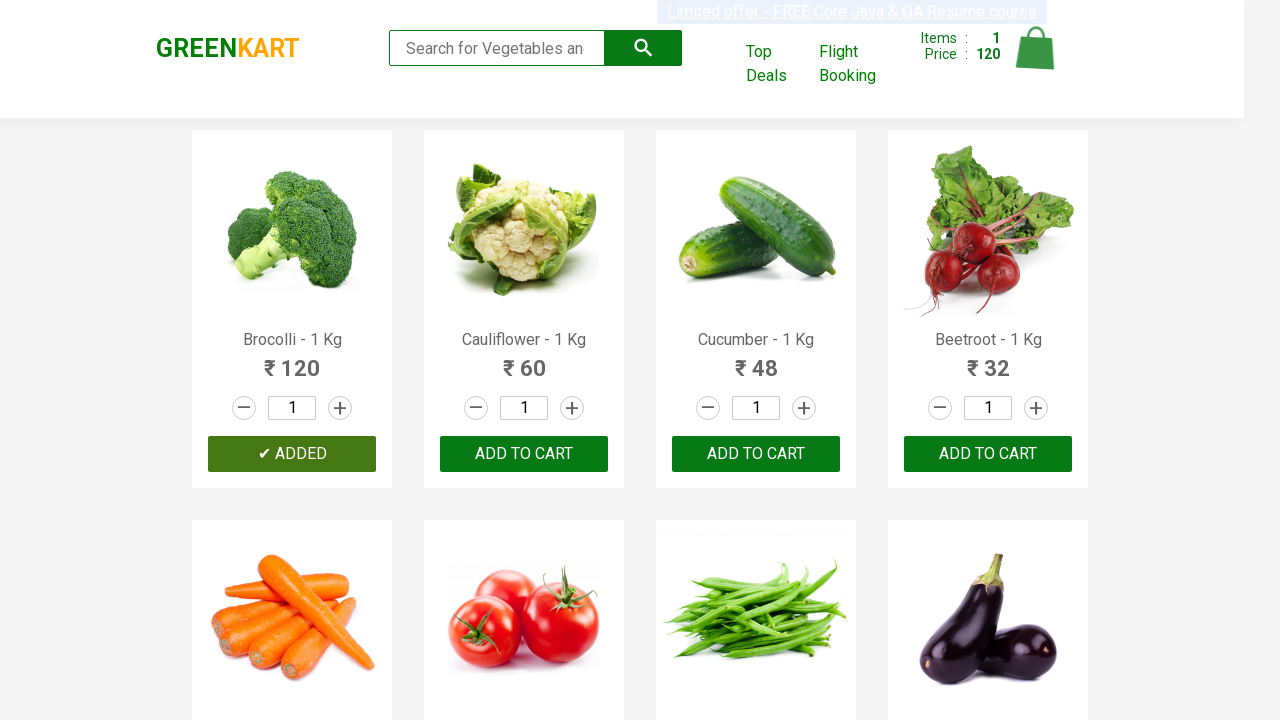

Added Cucumber to cart at (756, 454) on div.product-action >> nth=2
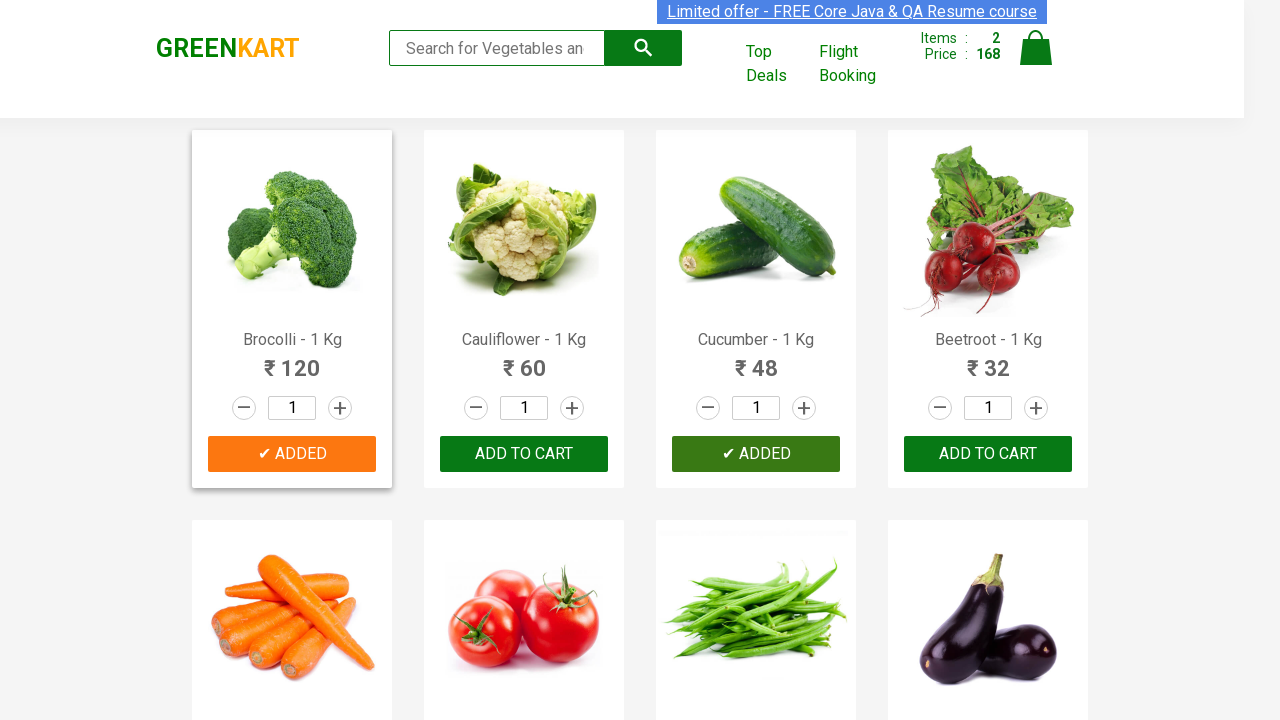

Added Carrot to cart at (292, 360) on div.product-action >> nth=4
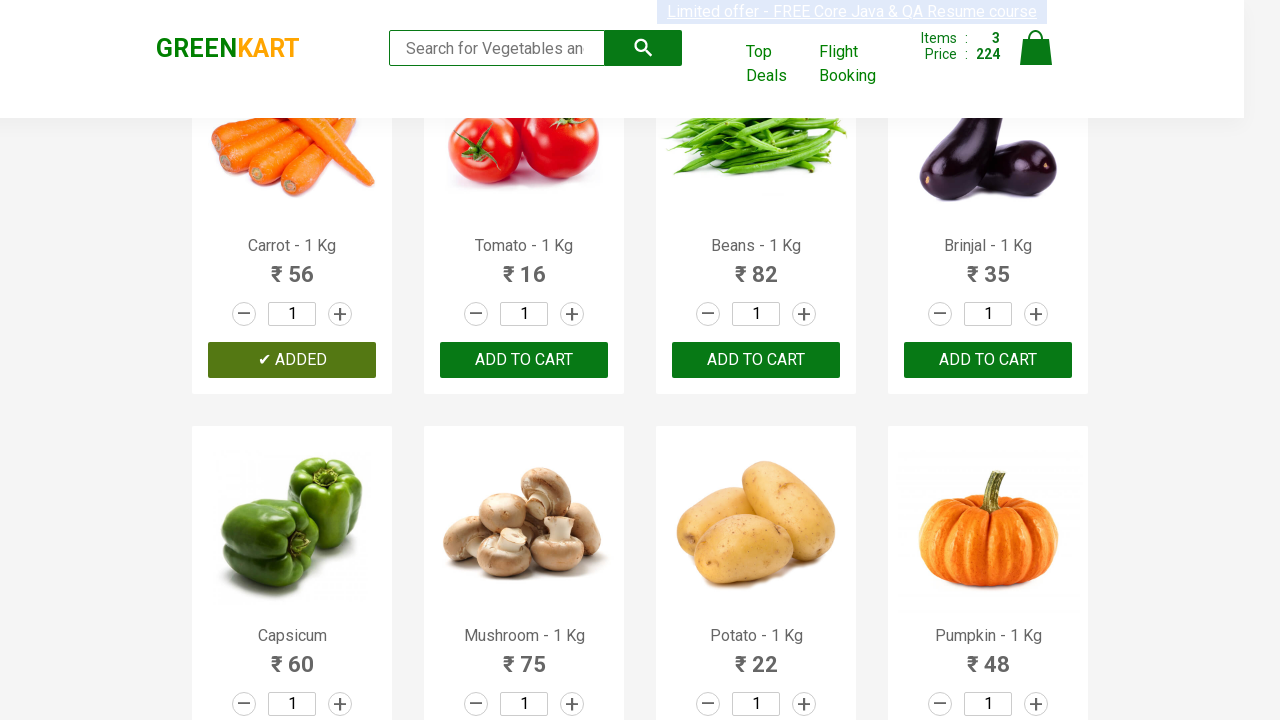

Added Potato to cart at (756, 686) on div.product-action >> nth=10
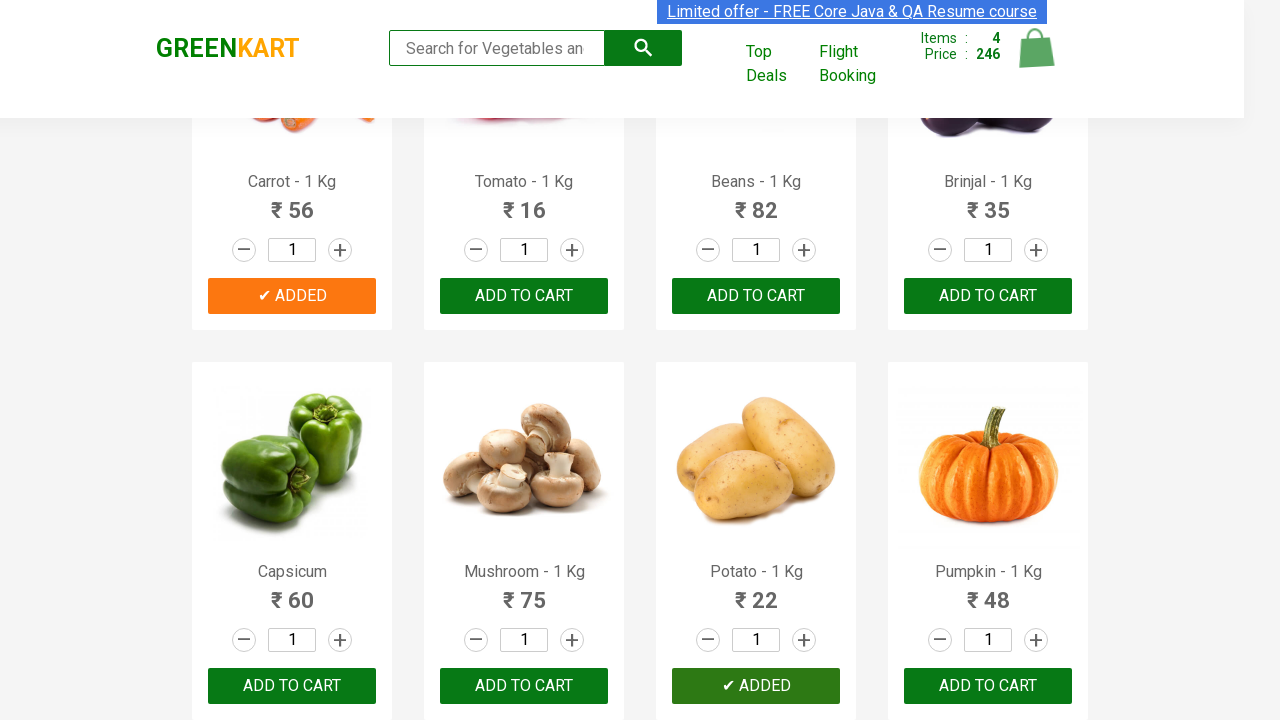

Added Onion to cart at (524, 360) on div.product-action >> nth=13
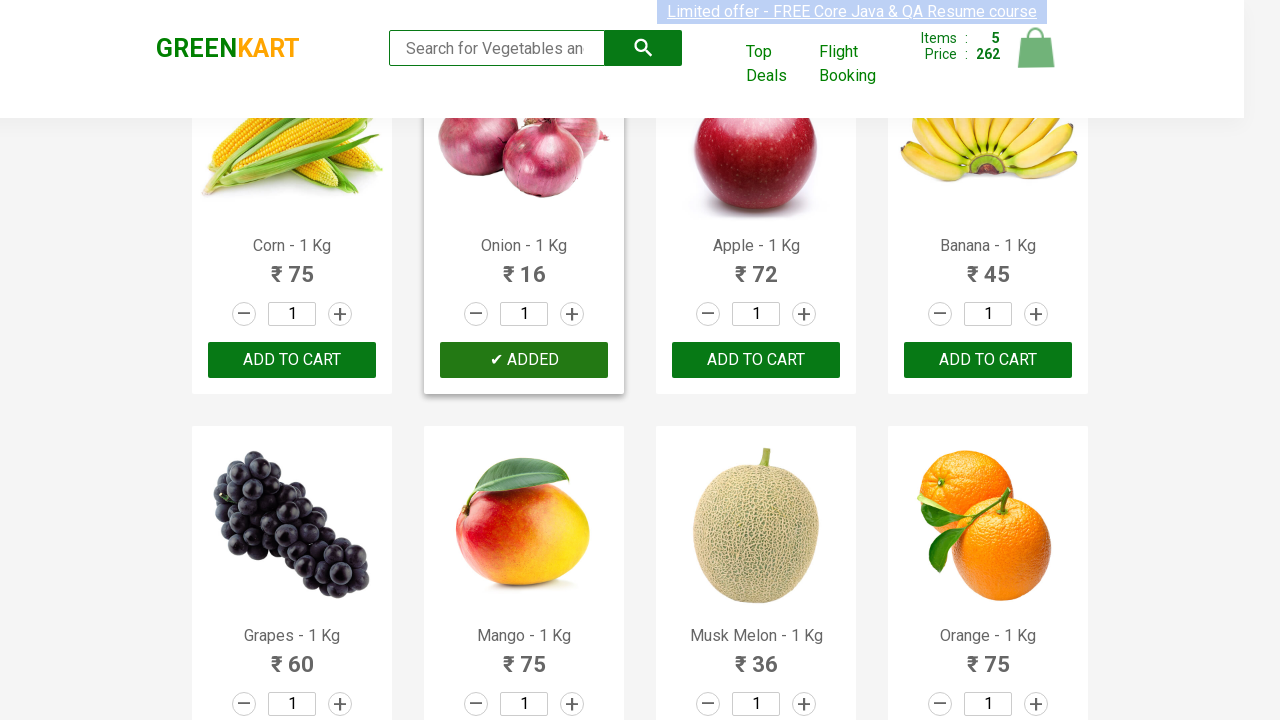

Clicked on the cart icon to view cart at (1036, 48) on img[alt='Cart']
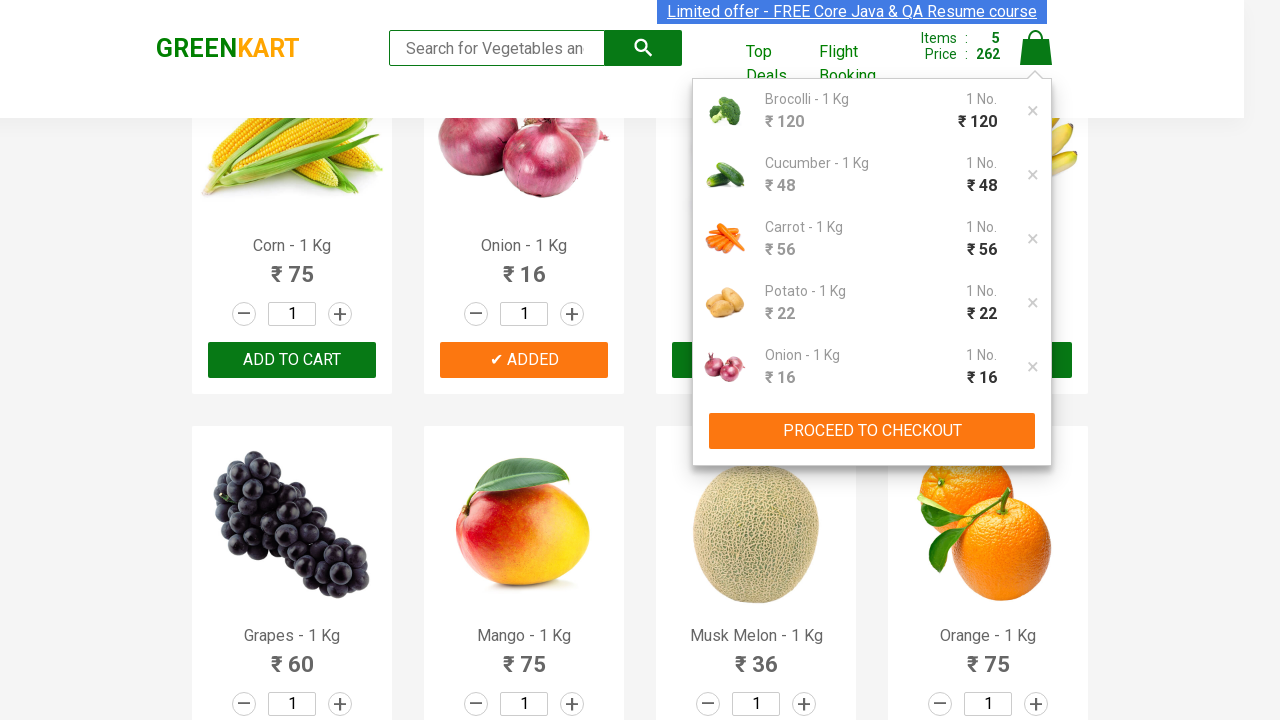

Clicked on PROCEED TO CHECKOUT button at (872, 431) on button:text('PROCEED TO CHECKOUT')
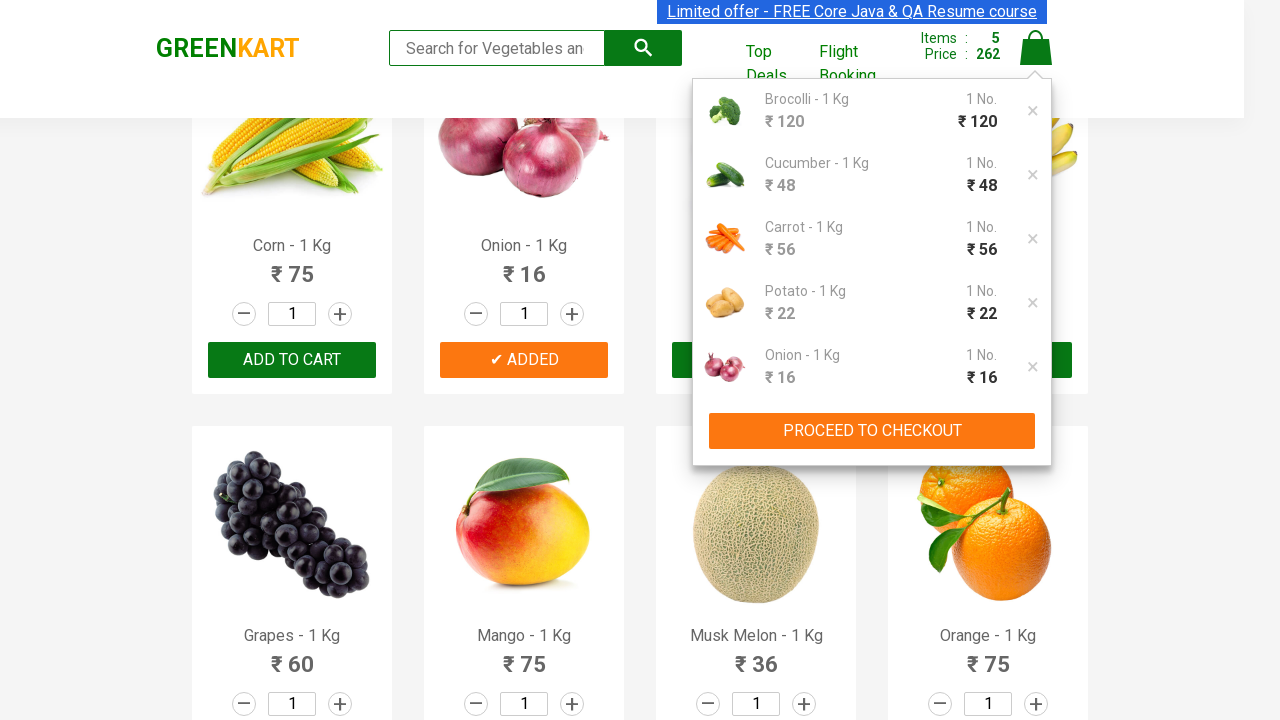

Promo code input field loaded
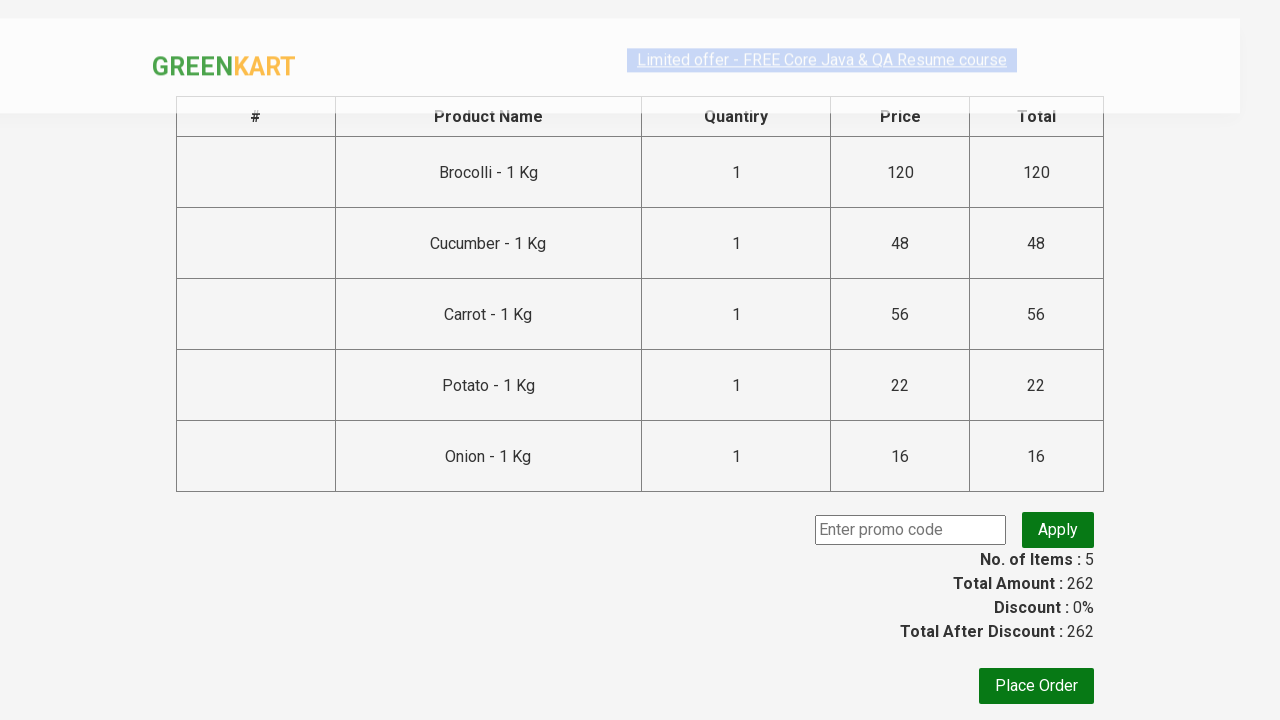

Entered promo code 'rahulshettyacademy' on input.promoCode
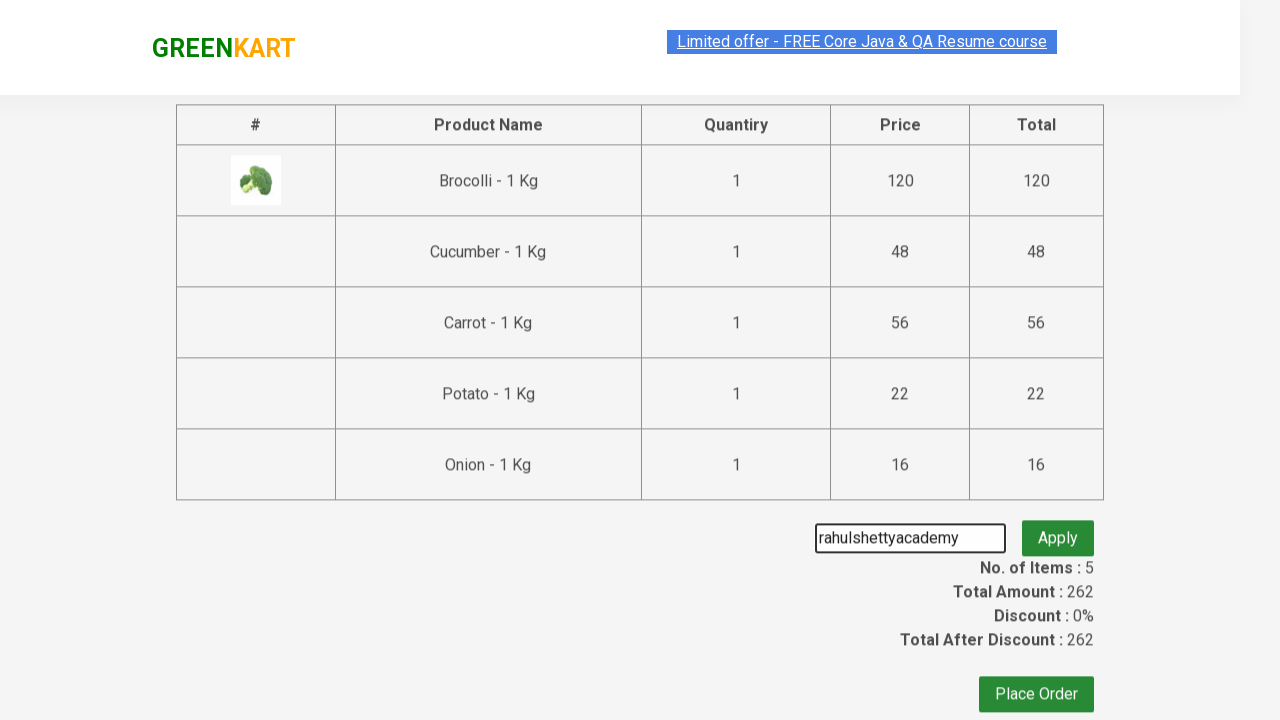

Clicked Apply button to apply promo code at (1058, 530) on button:text('Apply')
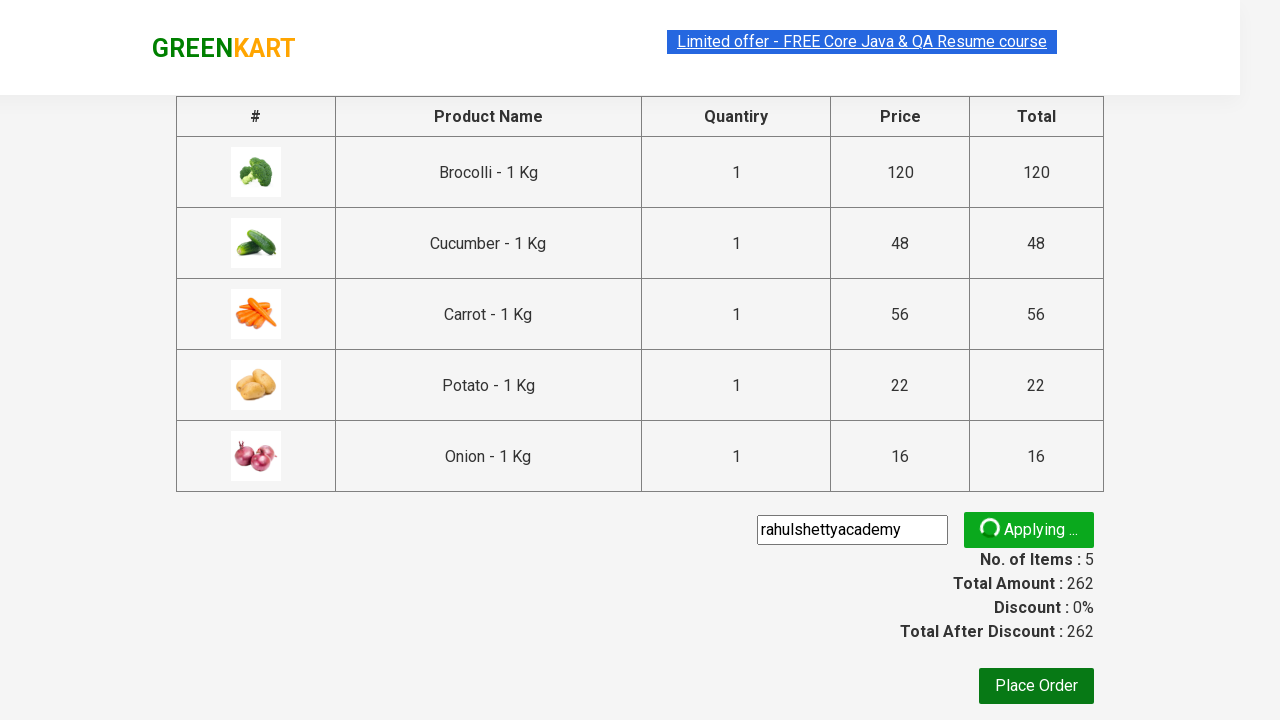

Promo code applied successfully - promo info message displayed
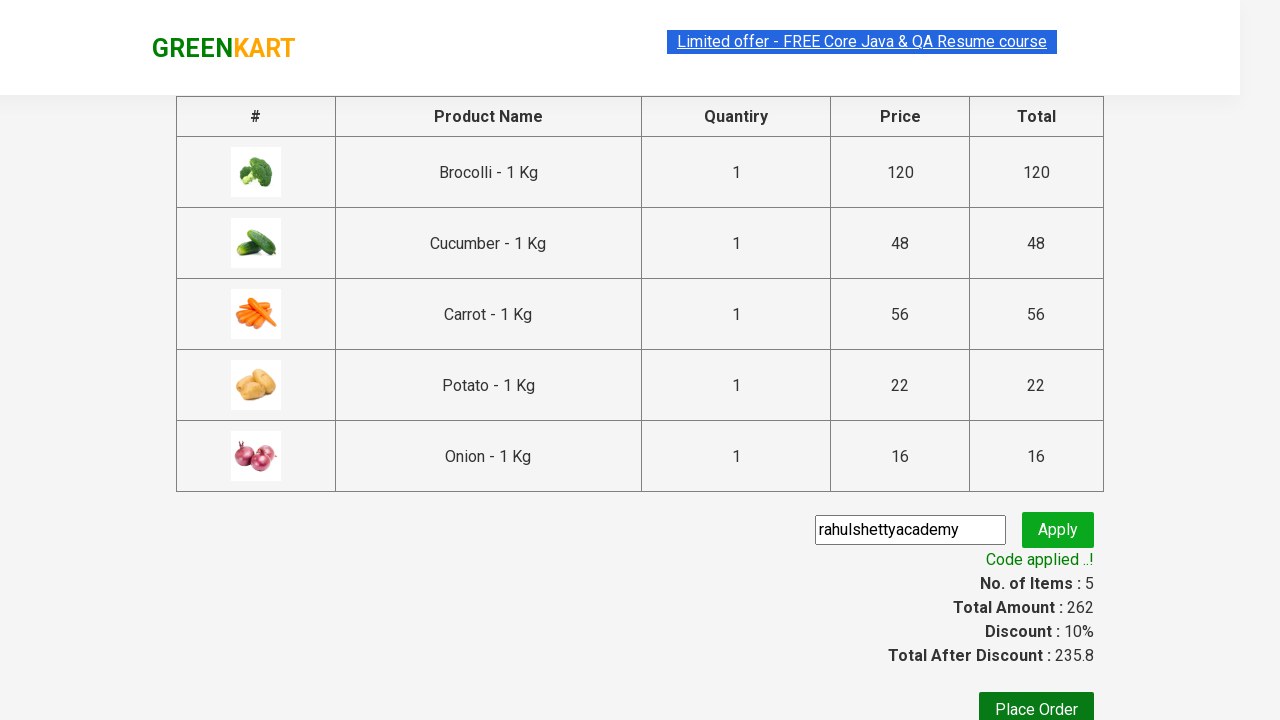

Navigated back to previous page
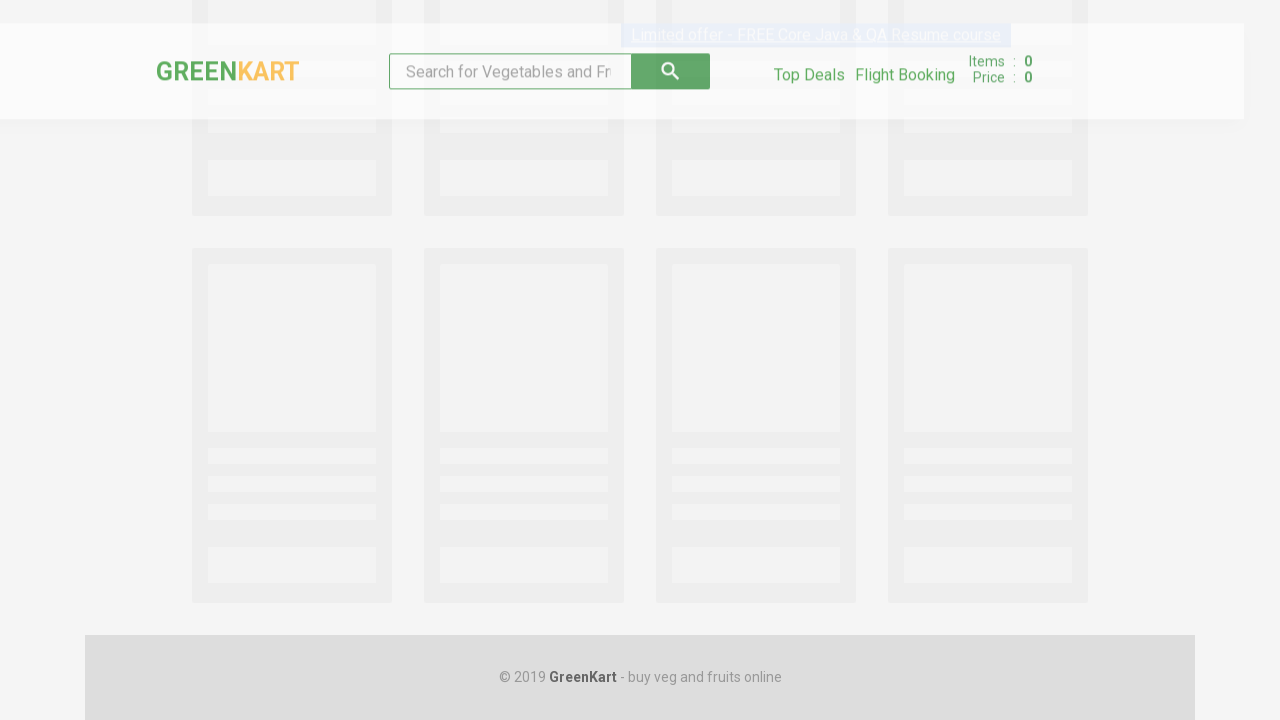

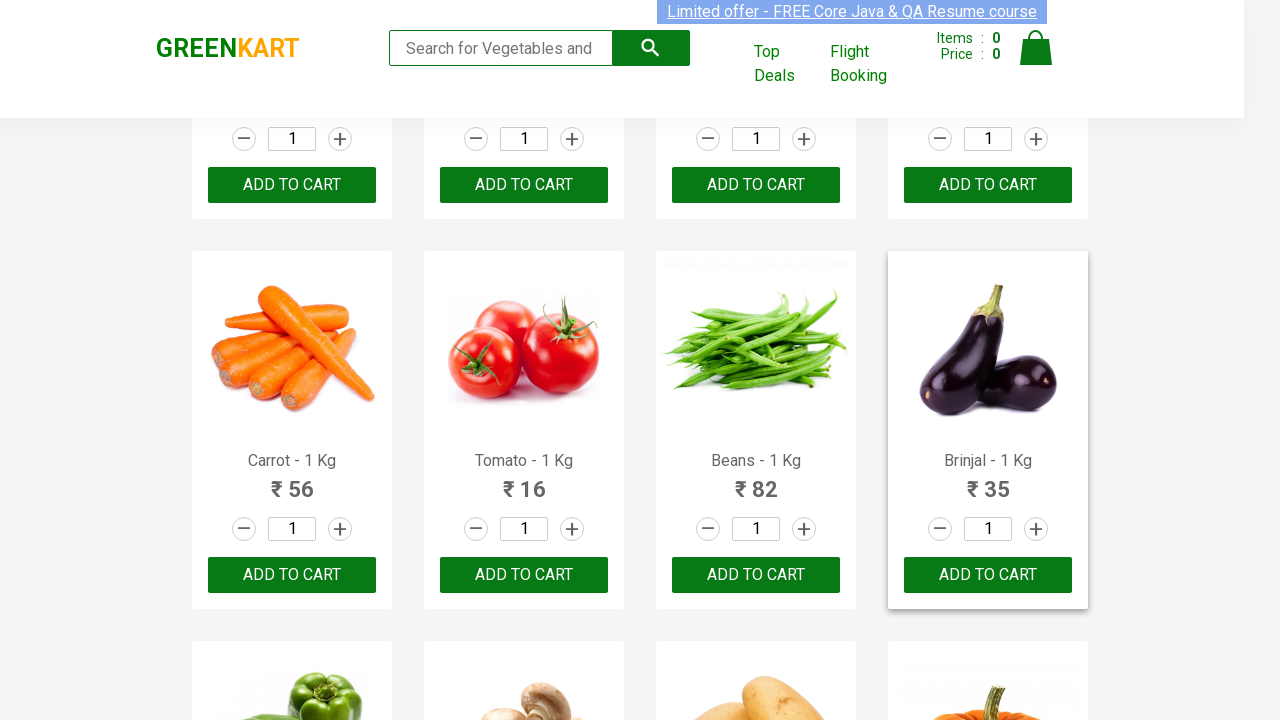